Tests that a todo item is removed when edited to an empty string

Starting URL: https://demo.playwright.dev/todomvc

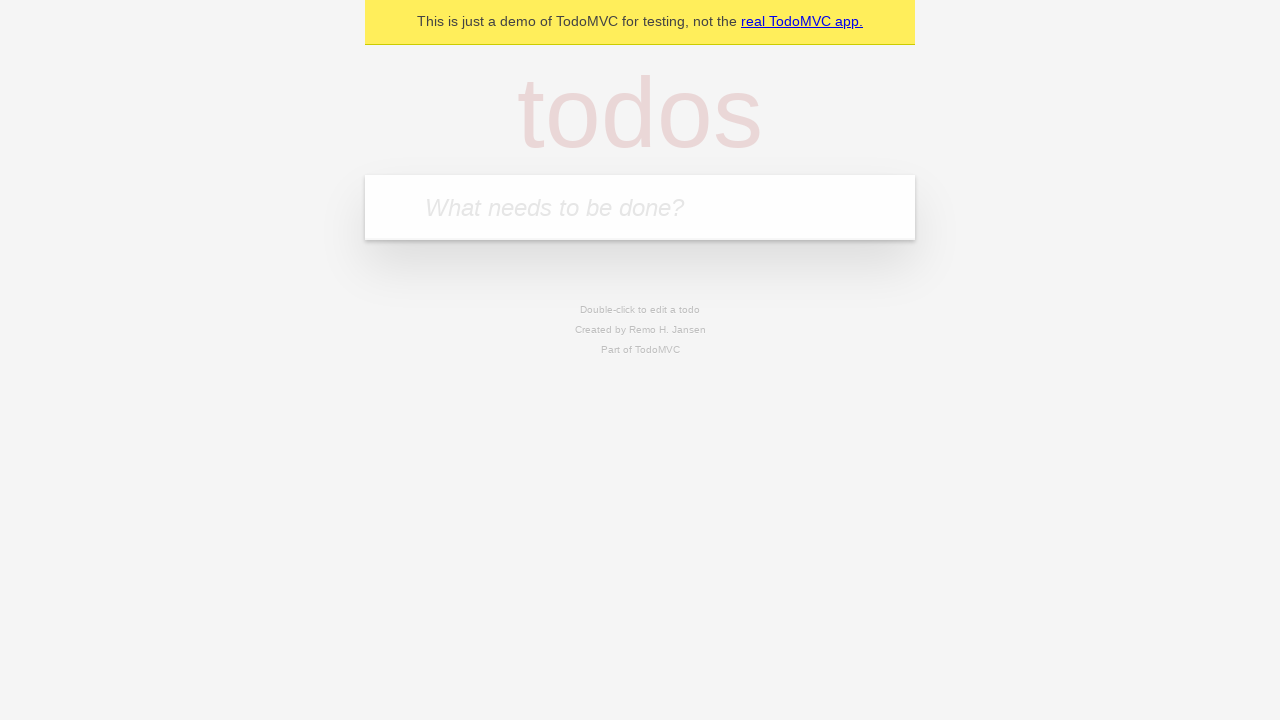

Filled todo input field with 'buy some cheese' on internal:attr=[placeholder="What needs to be done?"i]
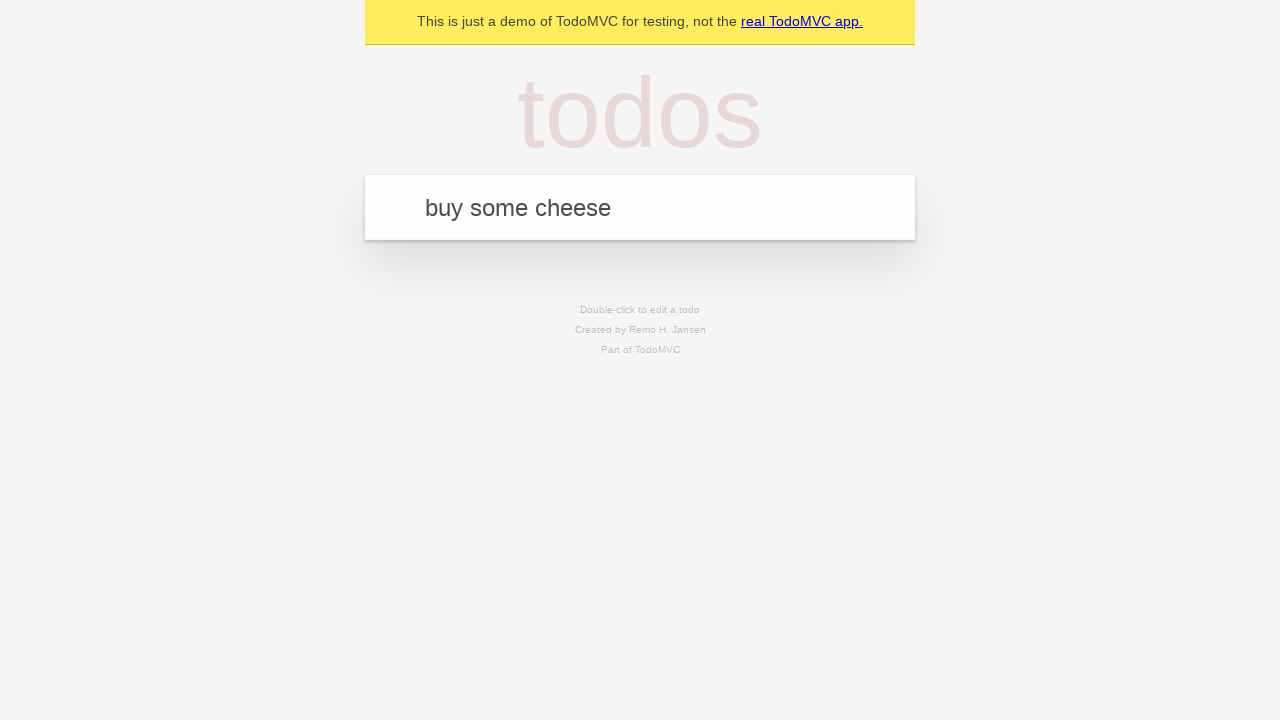

Pressed Enter to create todo 'buy some cheese' on internal:attr=[placeholder="What needs to be done?"i]
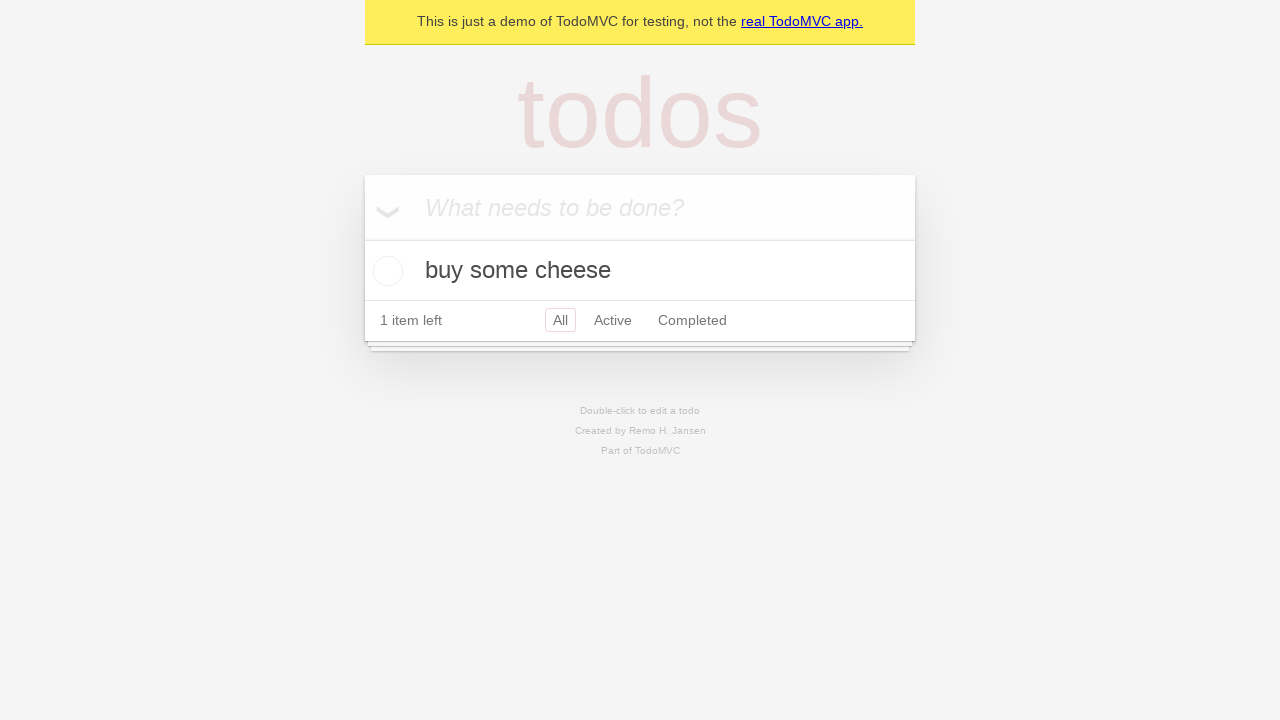

Filled todo input field with 'feed the cat' on internal:attr=[placeholder="What needs to be done?"i]
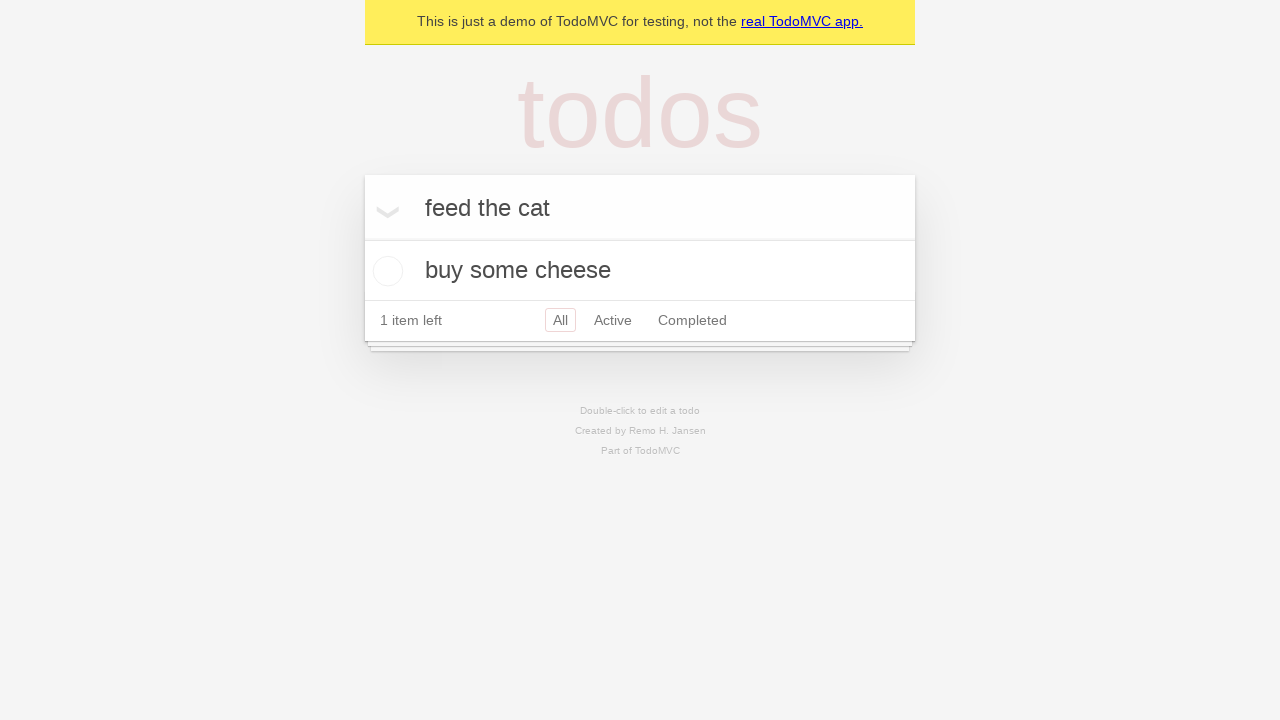

Pressed Enter to create todo 'feed the cat' on internal:attr=[placeholder="What needs to be done?"i]
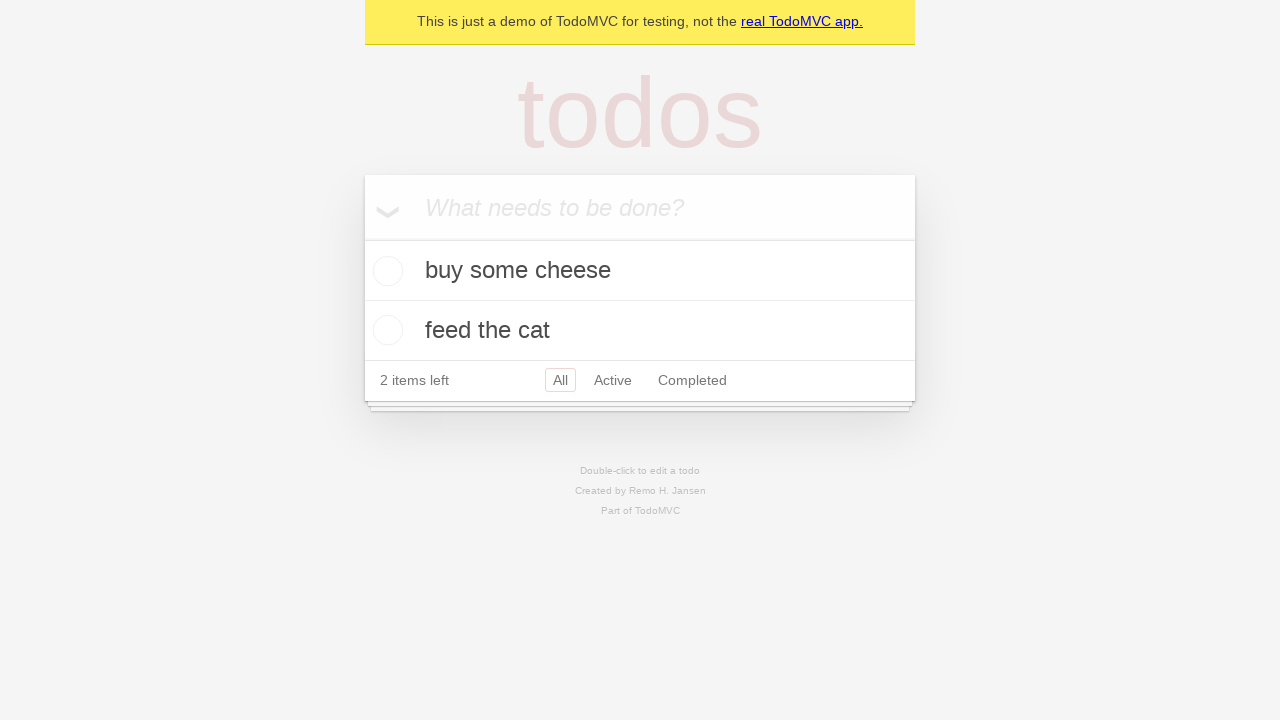

Filled todo input field with 'book a doctors appointment' on internal:attr=[placeholder="What needs to be done?"i]
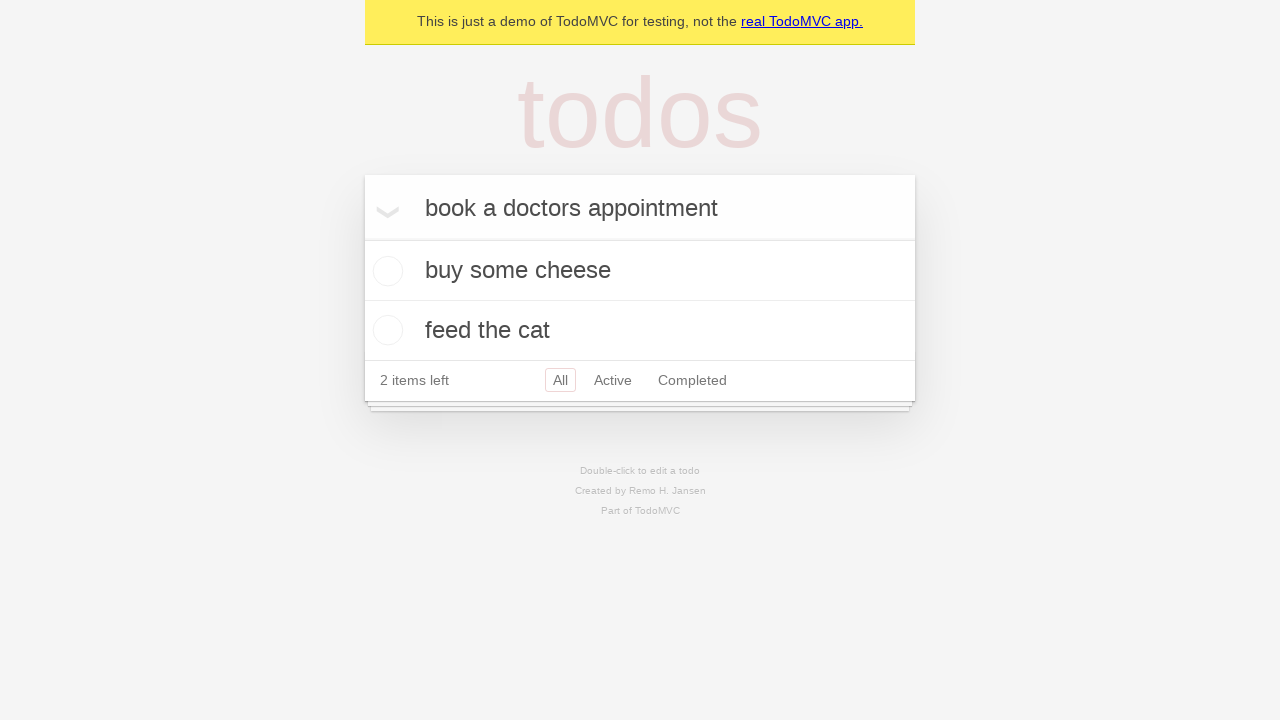

Pressed Enter to create todo 'book a doctors appointment' on internal:attr=[placeholder="What needs to be done?"i]
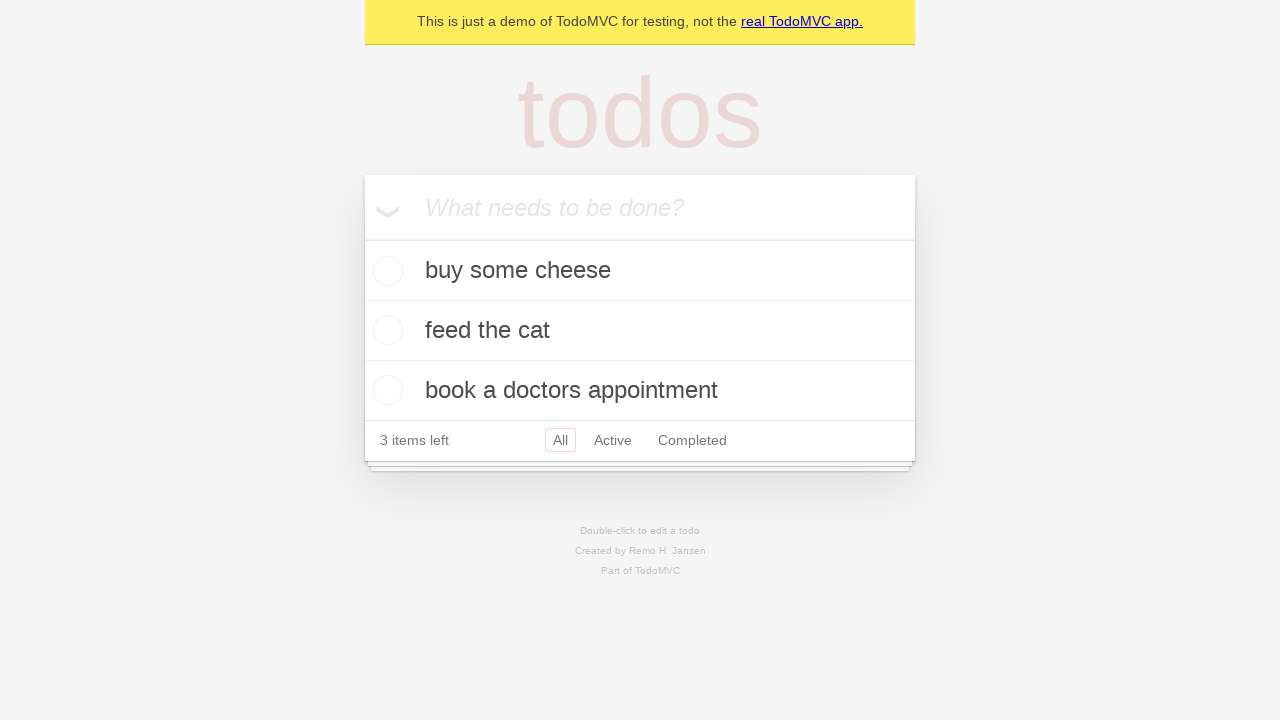

Waited for 3 todo items to be created
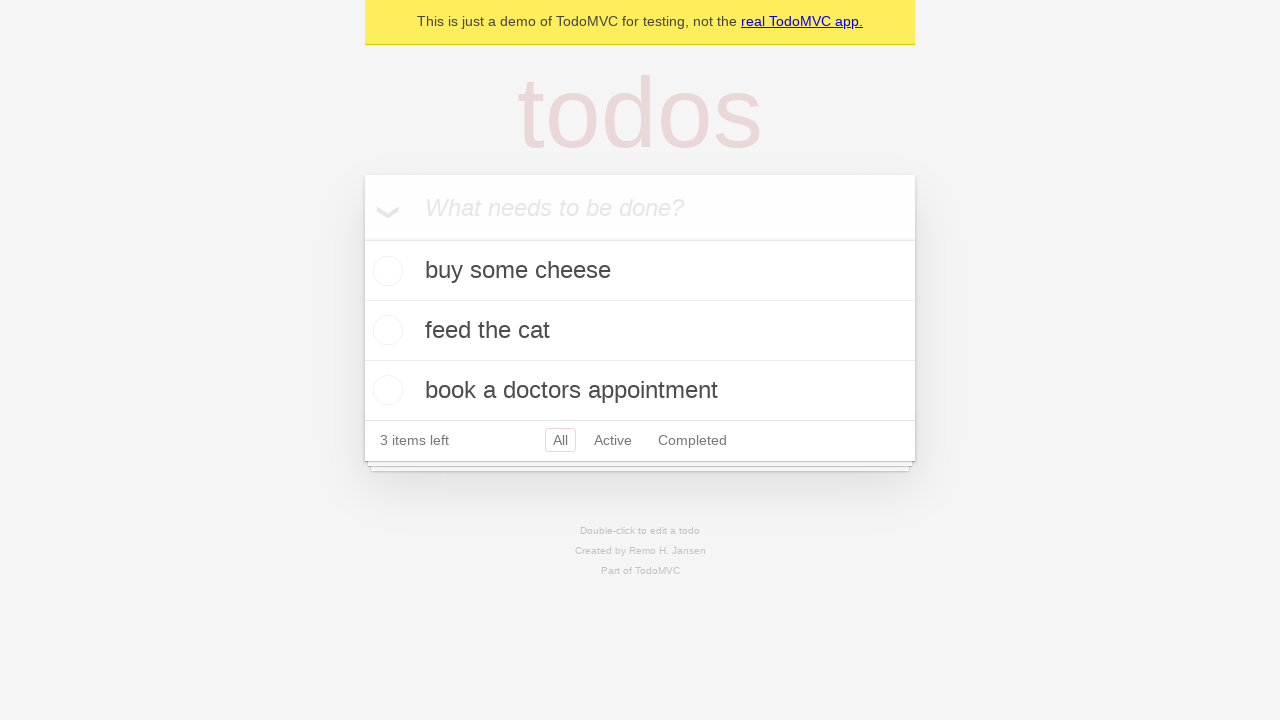

Double-clicked on second todo item to enter edit mode at (640, 331) on internal:testid=[data-testid="todo-item"s] >> nth=1
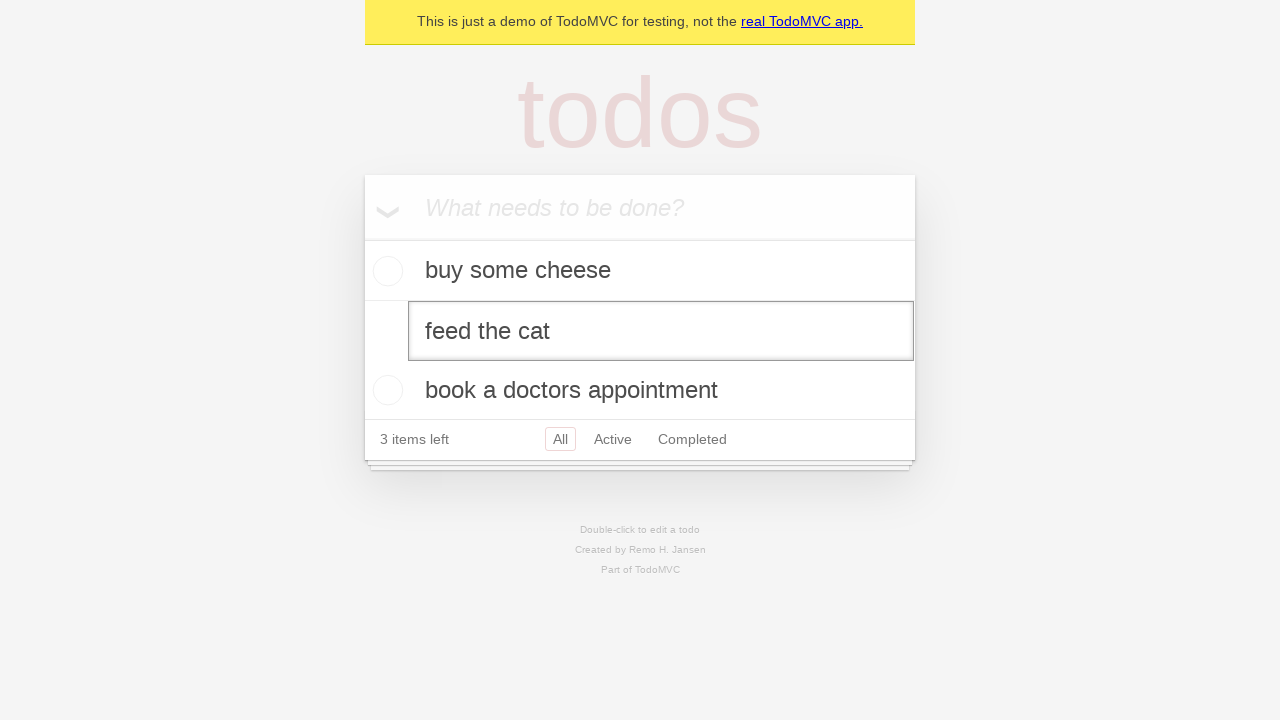

Cleared the todo text field by filling with empty string on internal:testid=[data-testid="todo-item"s] >> nth=1 >> internal:role=textbox[nam
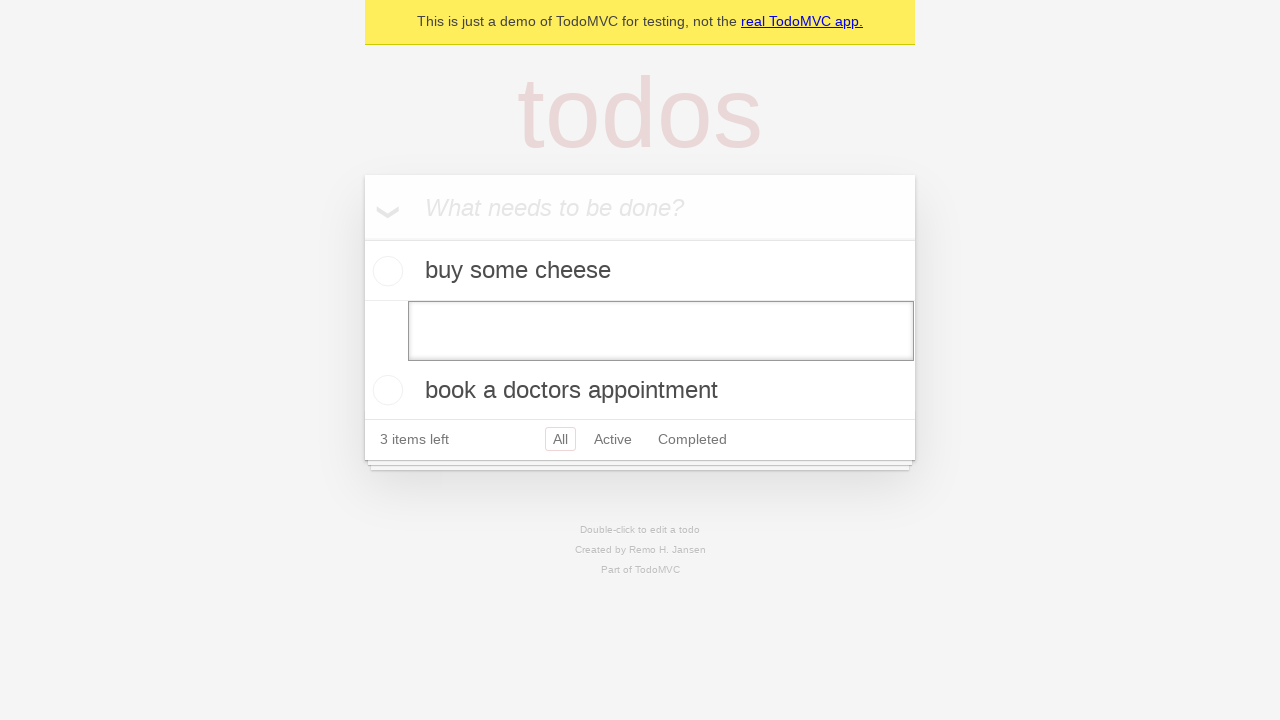

Pressed Enter to confirm empty edit, removing the todo item on internal:testid=[data-testid="todo-item"s] >> nth=1 >> internal:role=textbox[nam
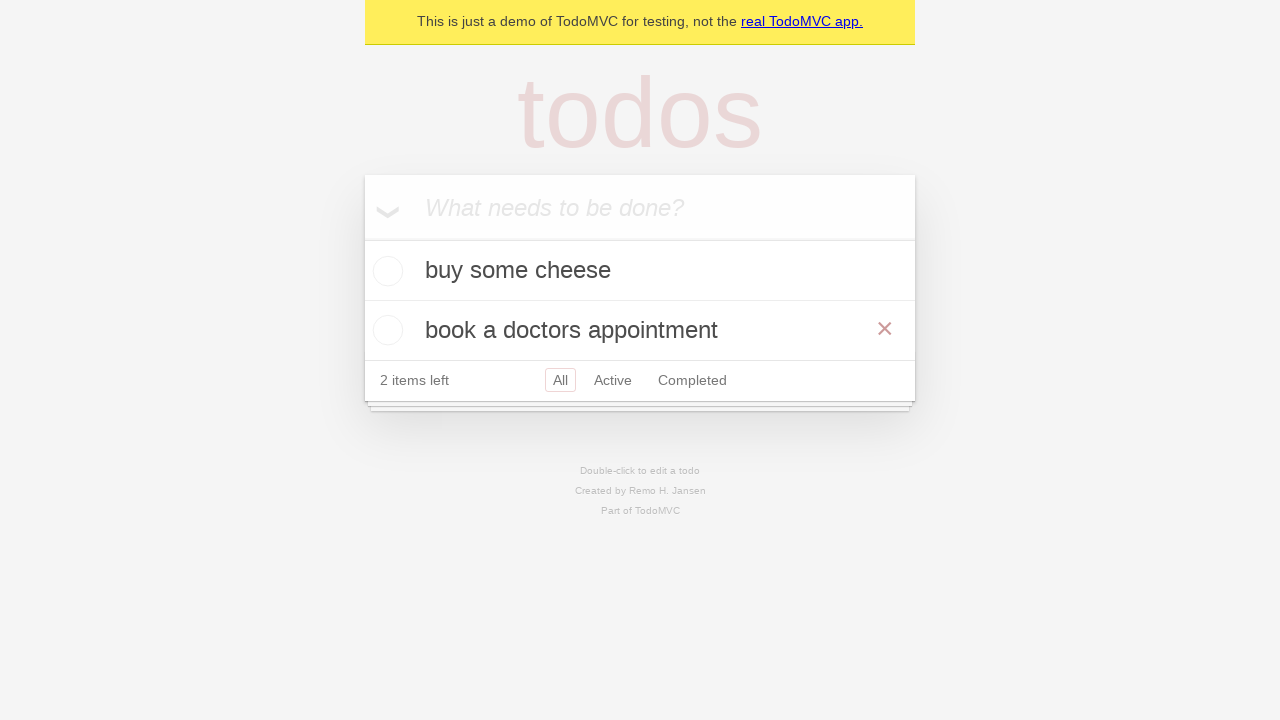

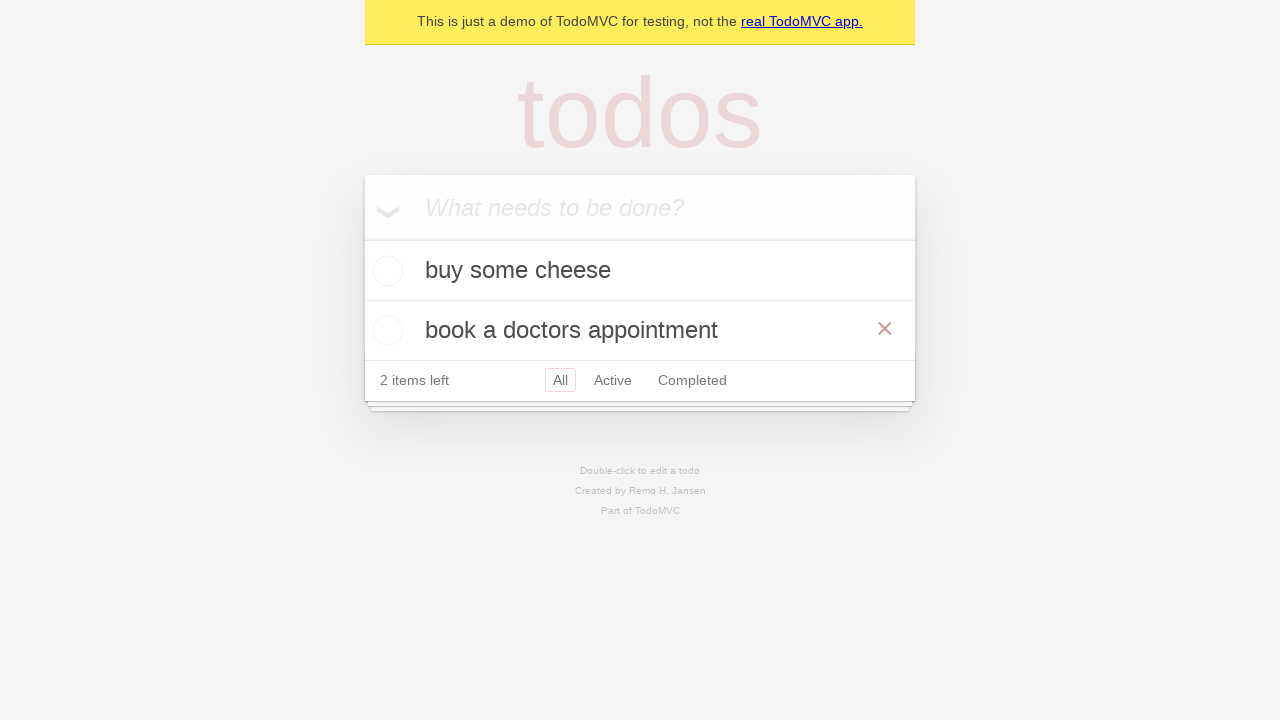